Tests the jQuery UI autocomplete widget by typing a letter in the input field and selecting a suggestion from the dropdown list

Starting URL: https://jqueryui.com/autocomplete/

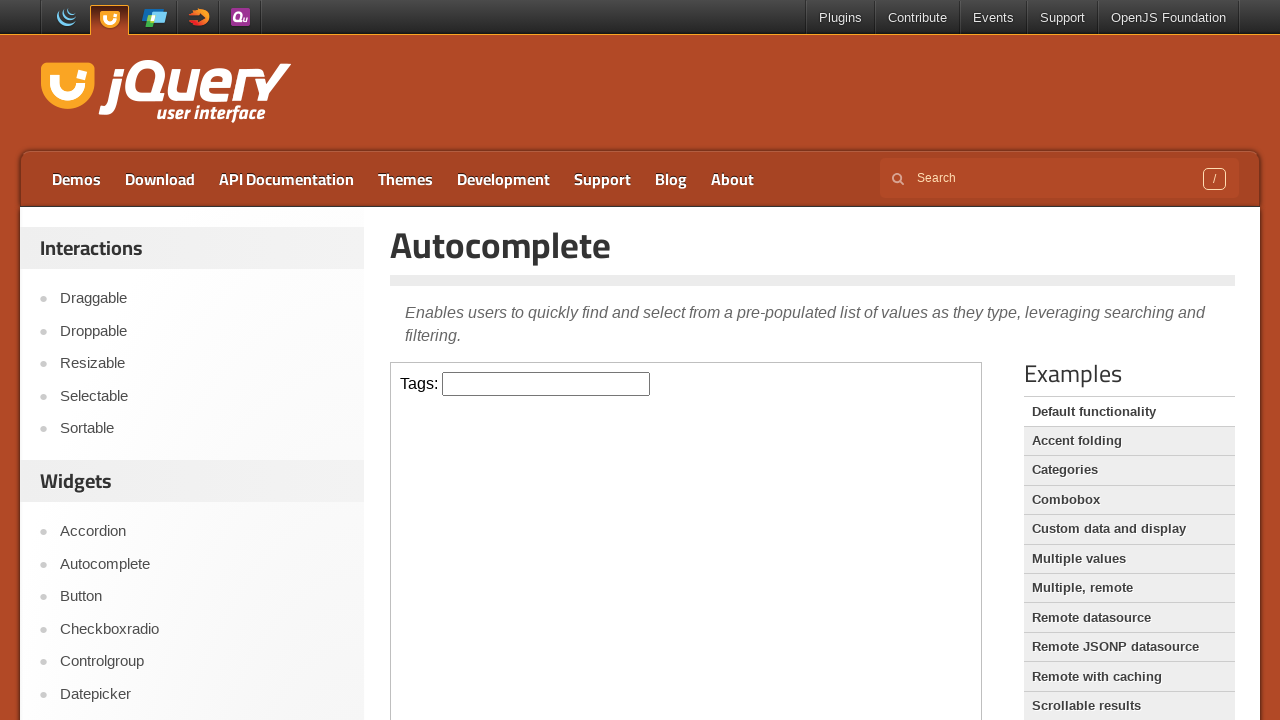

Located demo iframe
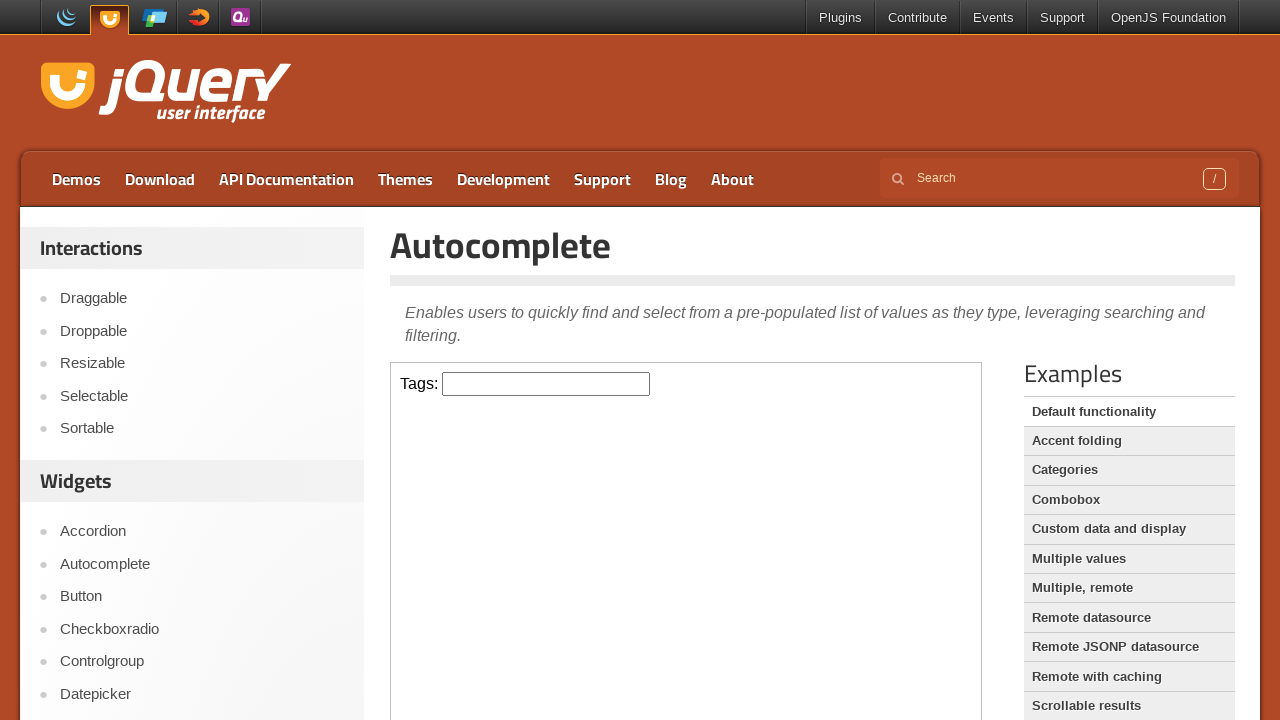

Typed 'A' in the autocomplete input field on iframe.demo-frame >> internal:control=enter-frame >> input#tags
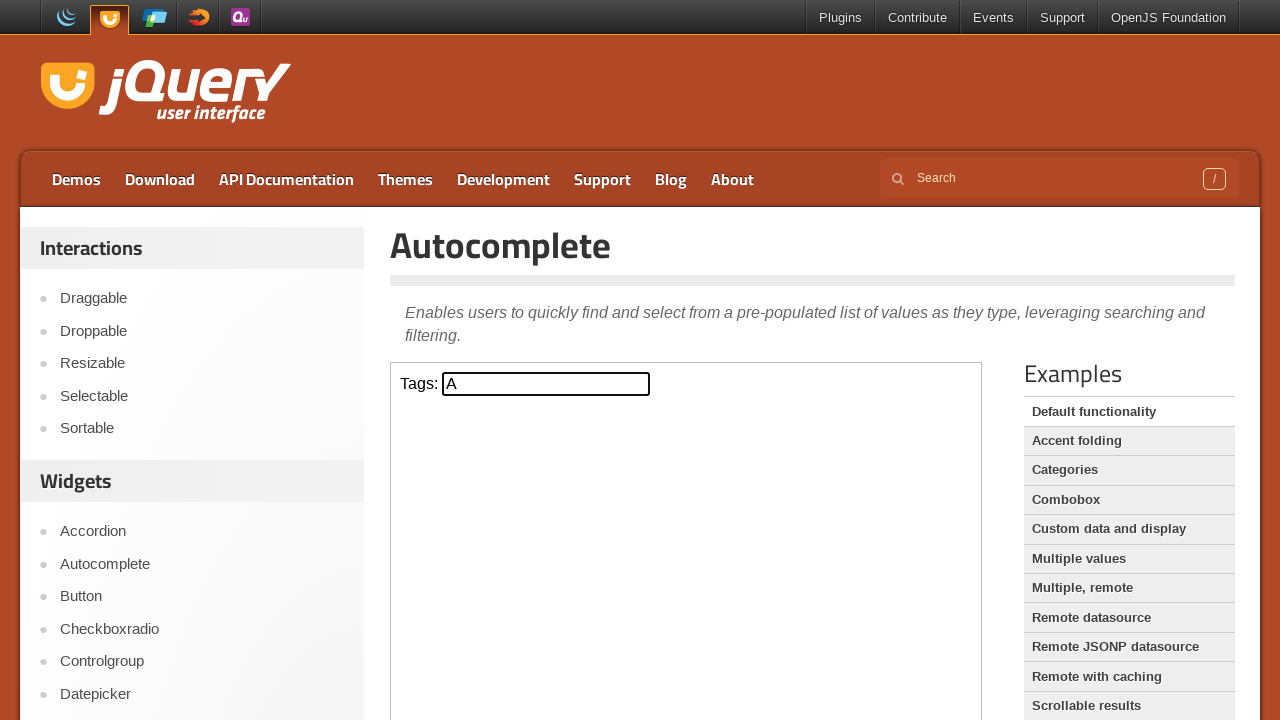

Autocomplete suggestions appeared
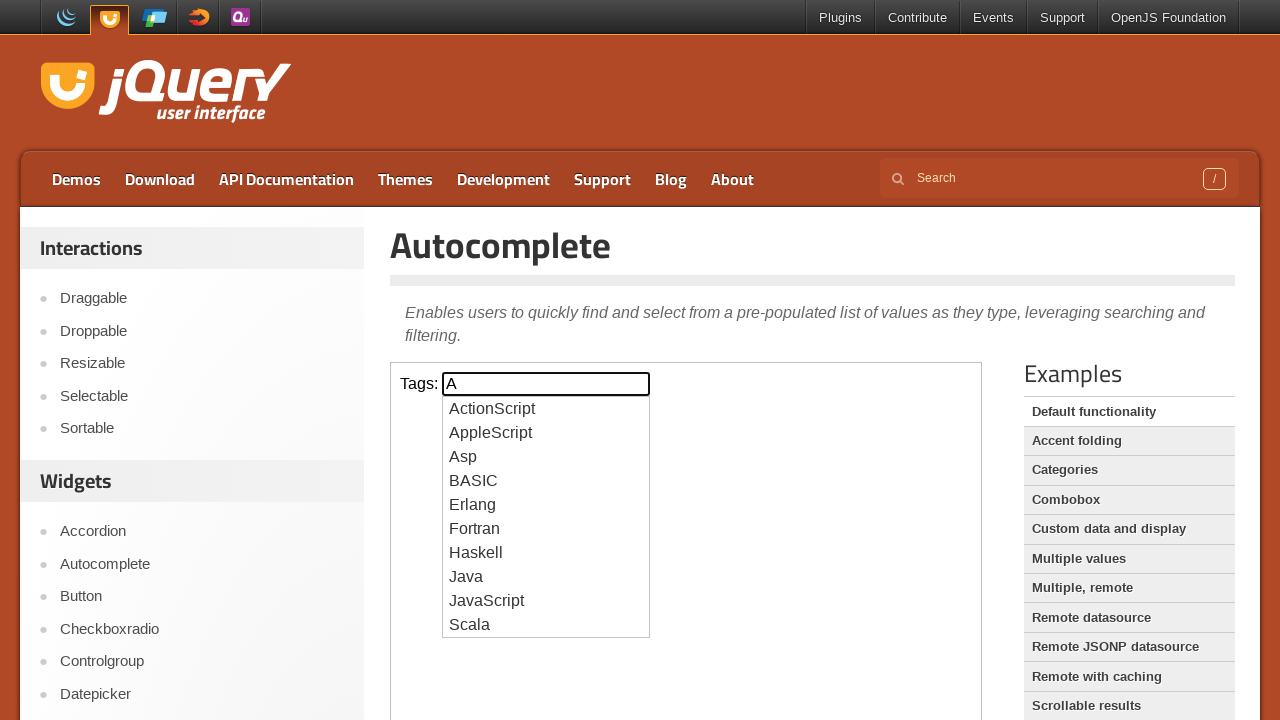

Retrieved all autocomplete suggestions
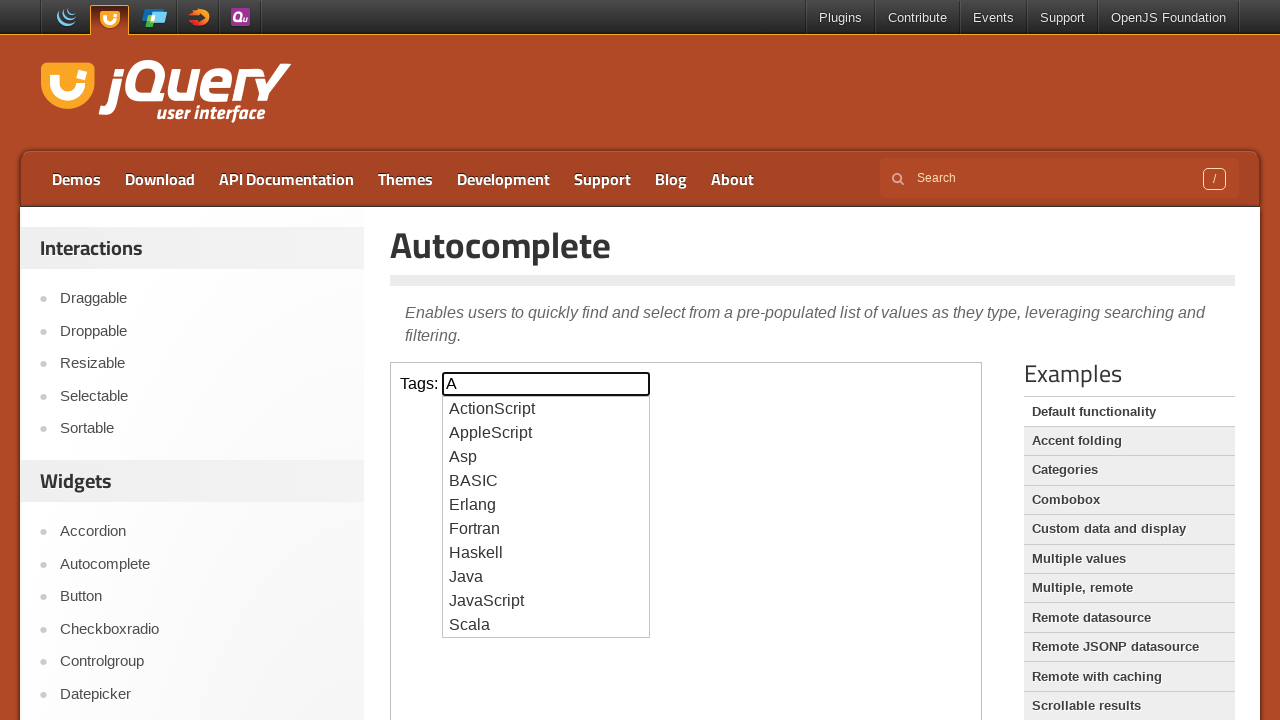

Counted 10 autocomplete suggestions
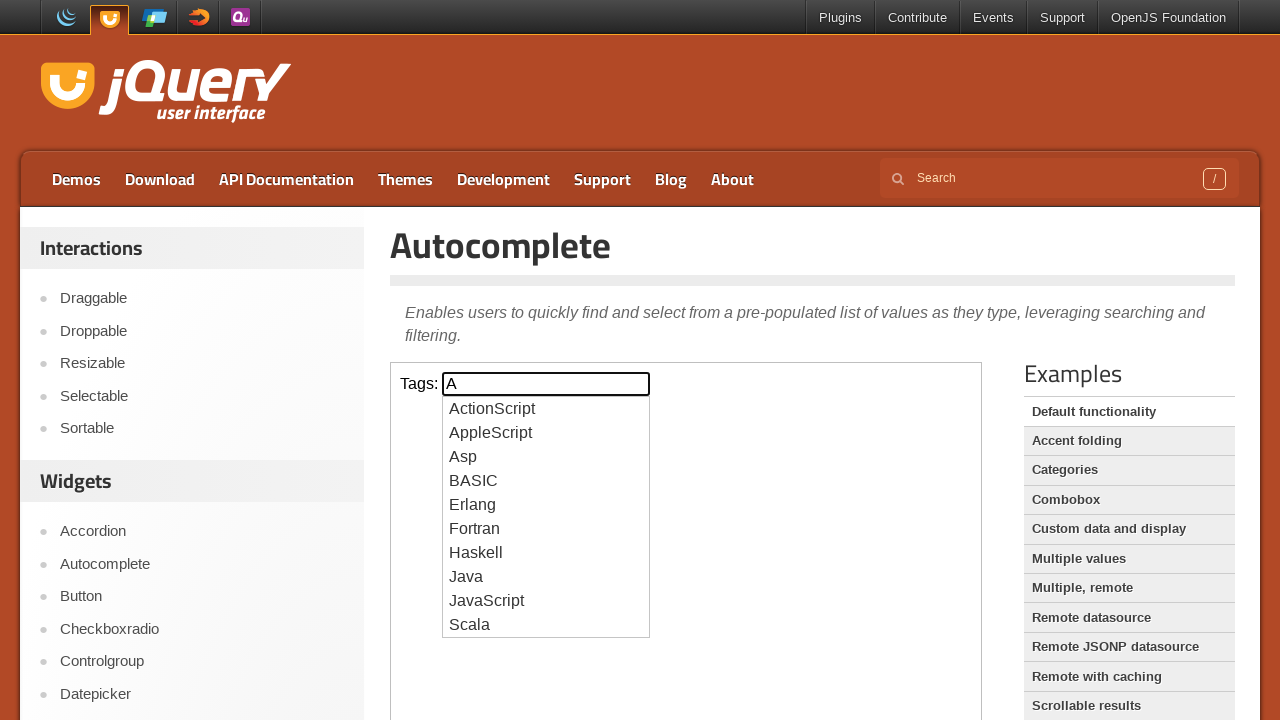

Clicked on 'Basic' suggestion at (546, 481) on iframe.demo-frame >> internal:control=enter-frame >> ul#ui-id-1 li >> nth=3
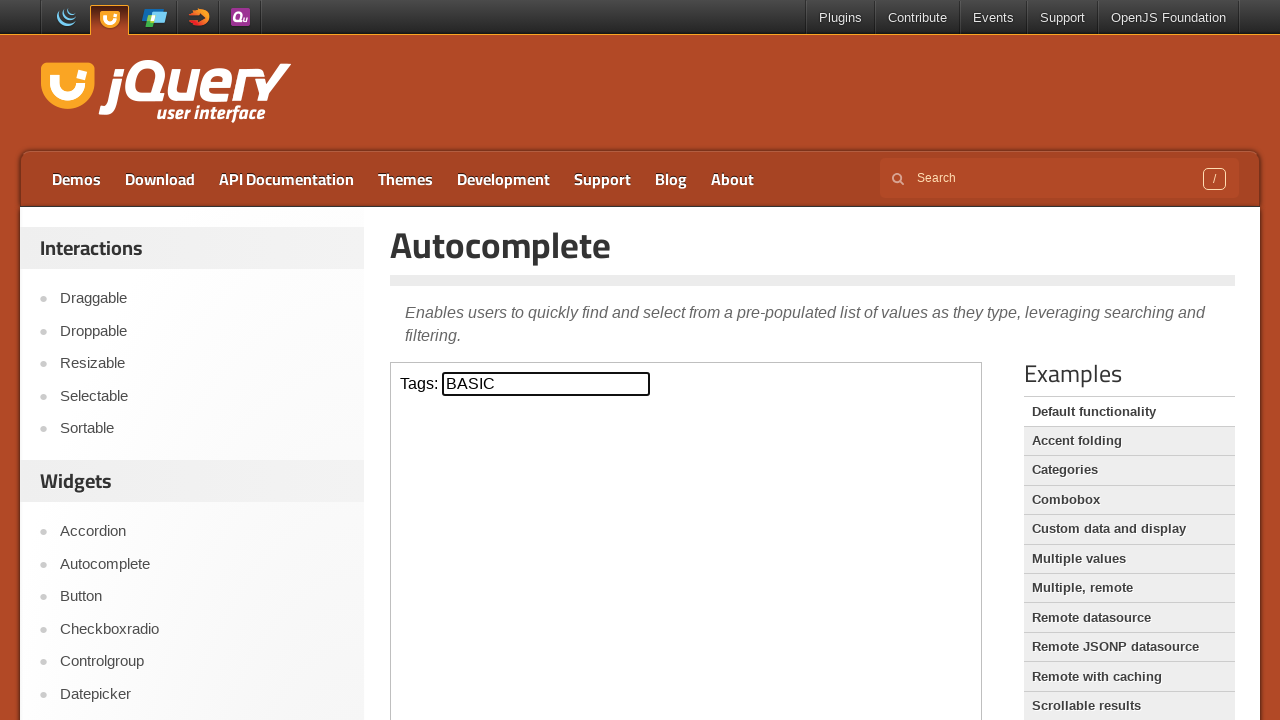

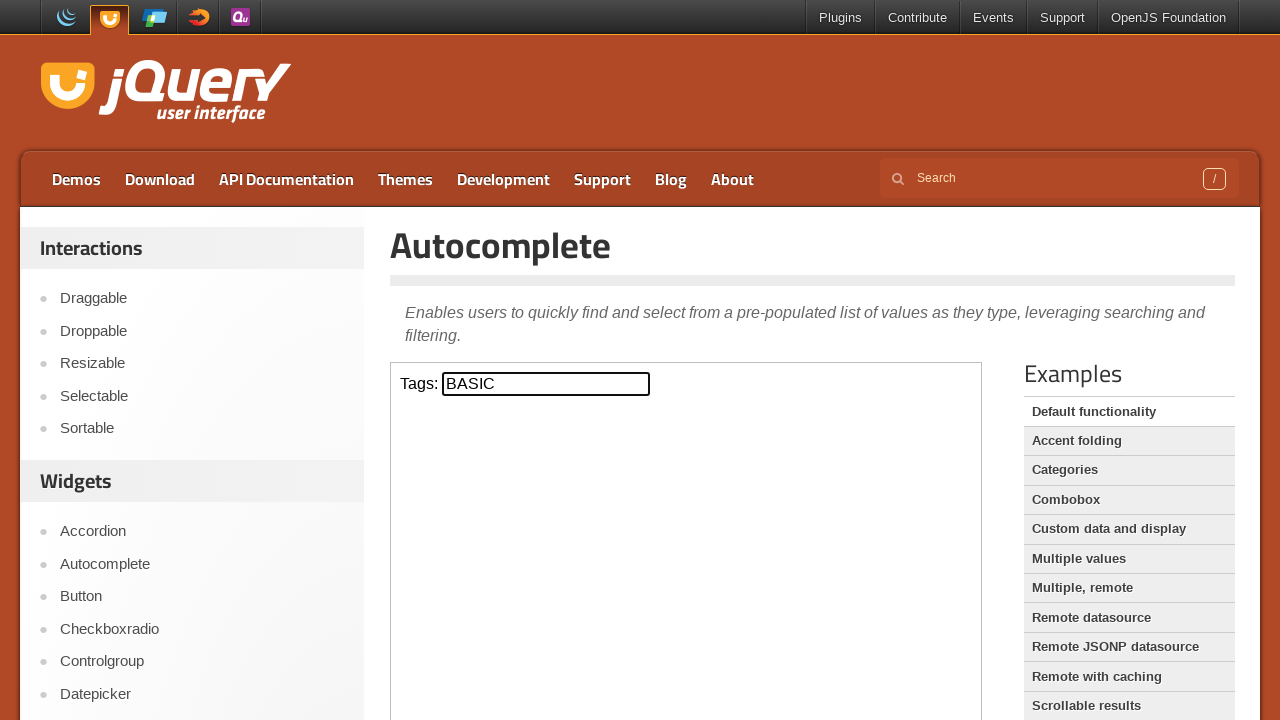